Tests checkbox/radio button functionality by clicking on a gender selection element on a basic Selenium practice page

Starting URL: https://testeroprogramowania.github.io/selenium/basics.html

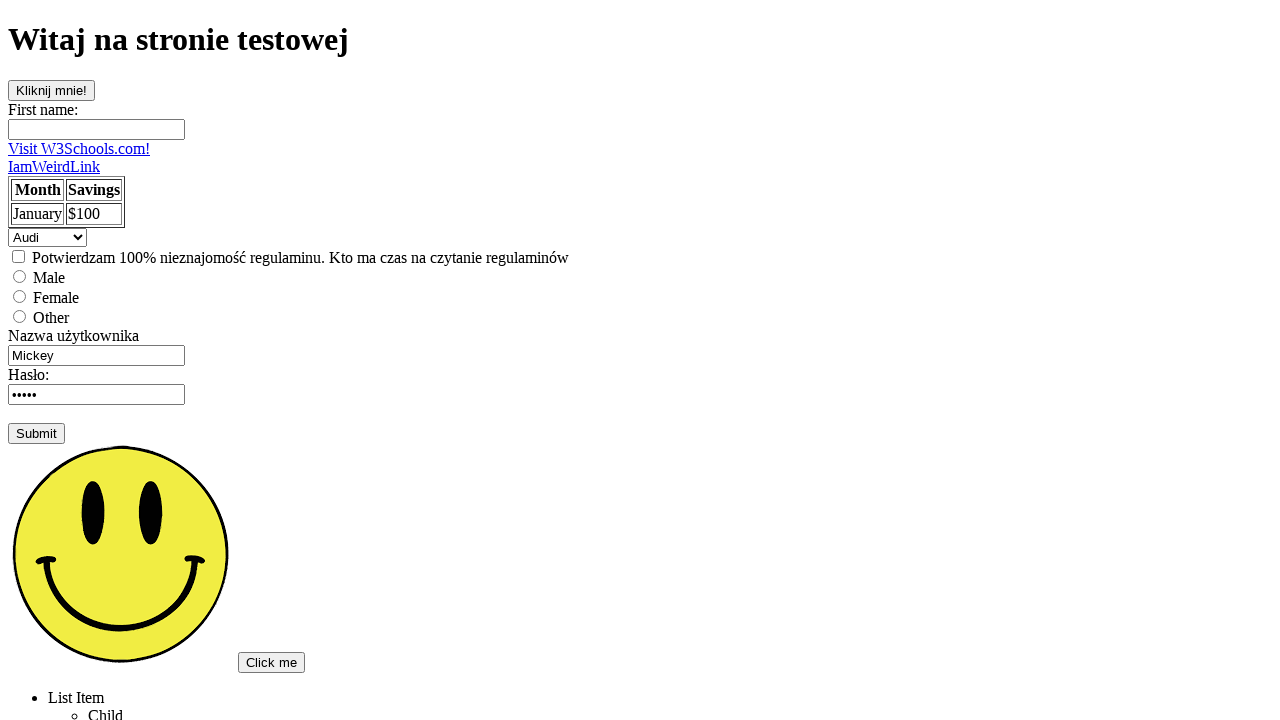

Clicked on gender radio button/checkbox element at (20, 276) on input[name='gender']
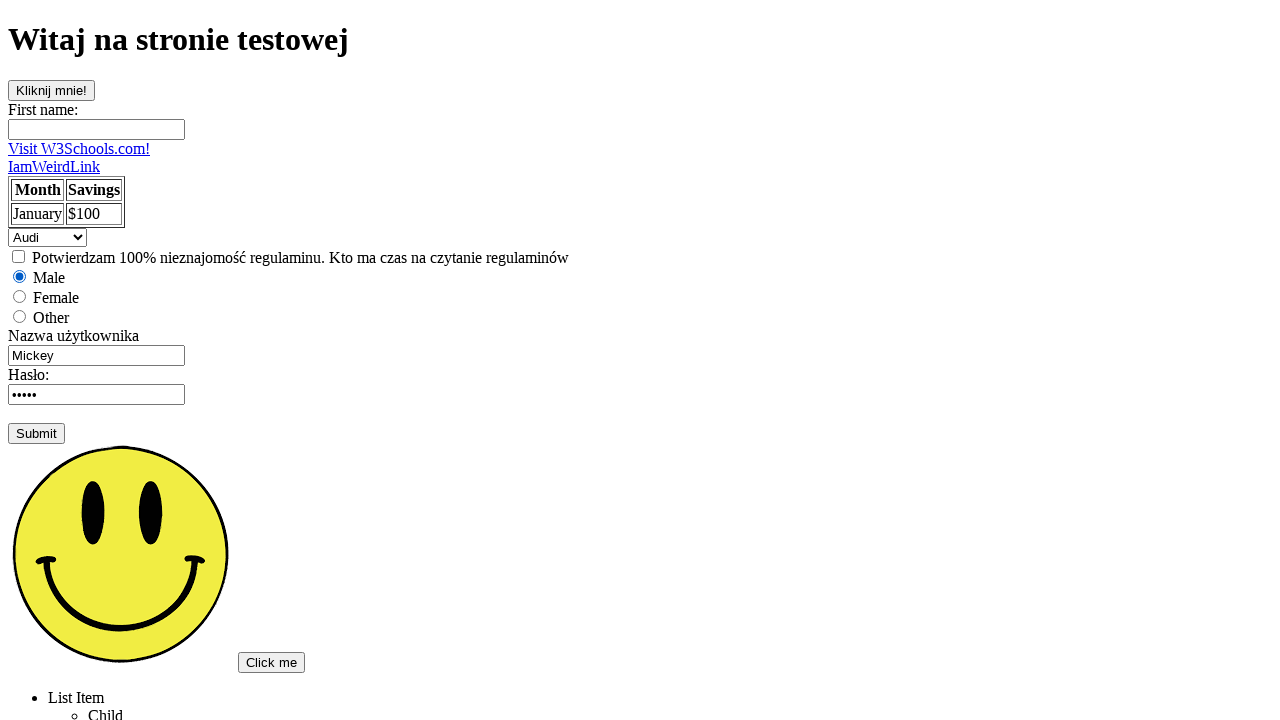

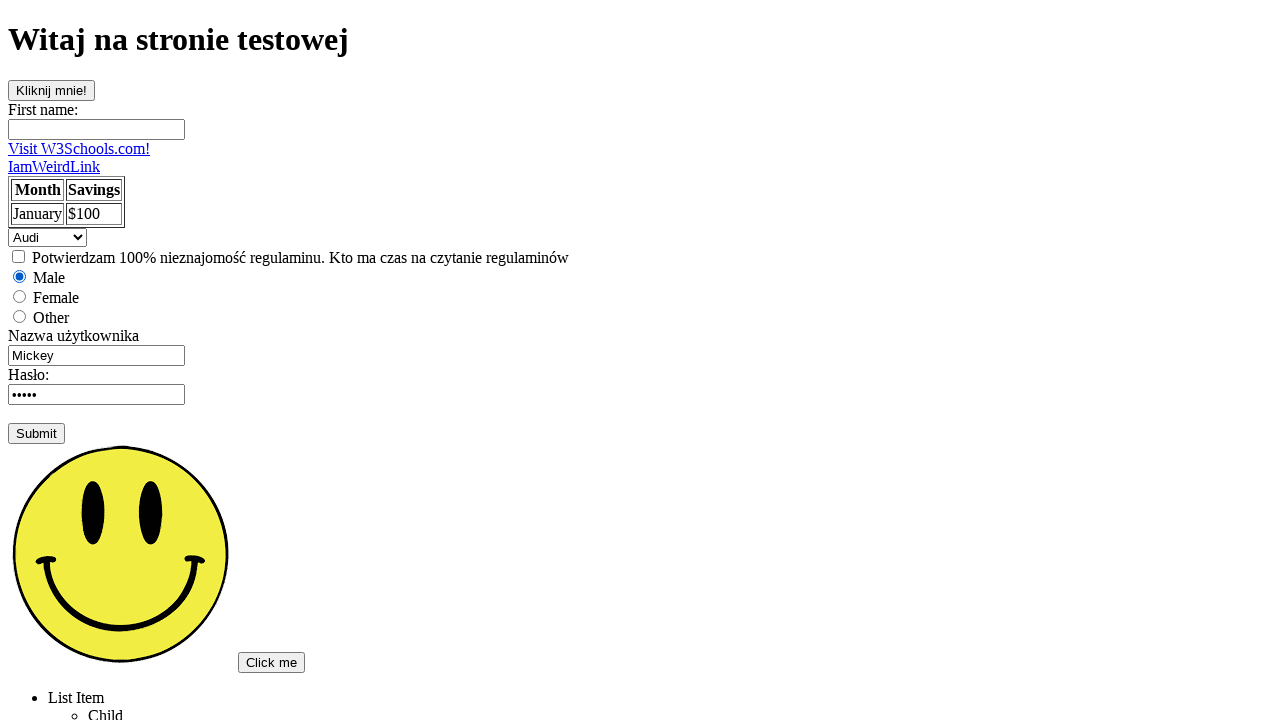